Tests navigation to the Skin category by clicking the Skin link and verifying the URL

Starting URL: https://www.tirabeauty.com/

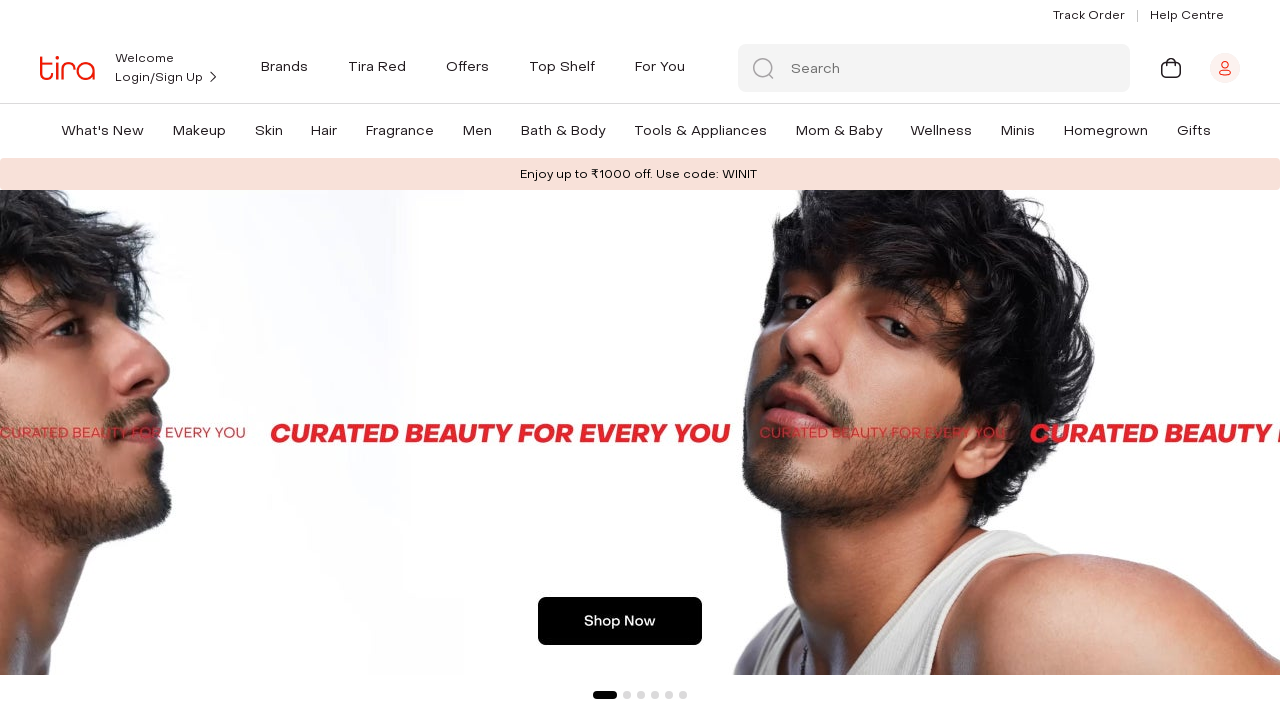

Clicked on Skin category link at (269, 130) on a:text('Skin')
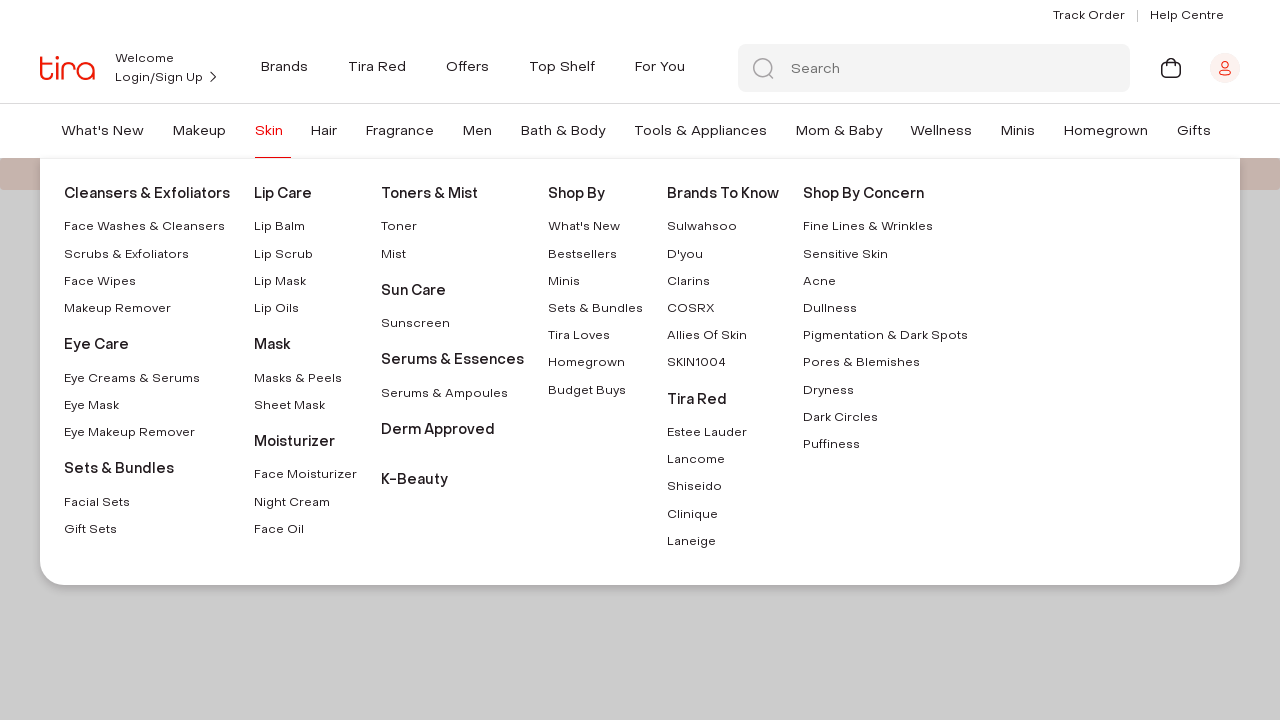

Verified that URL contains 'skin' - navigation to Skin category successful
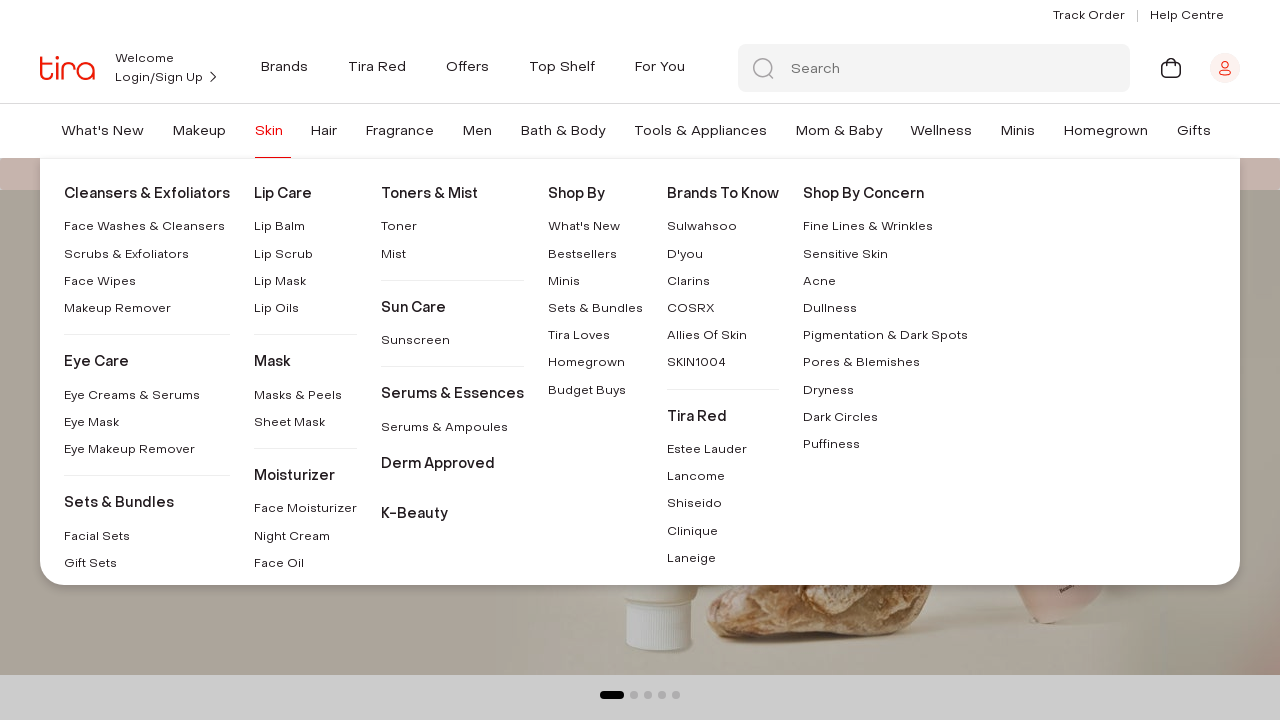

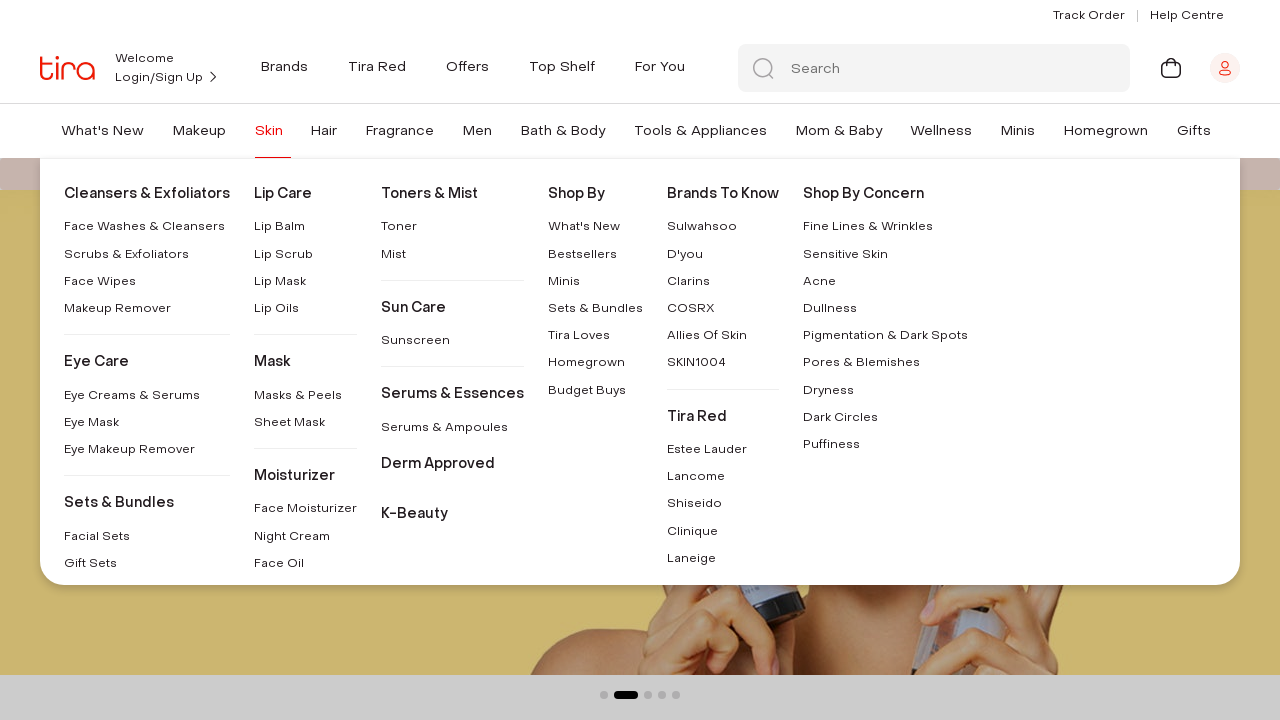